Tests selecting all three checkboxes (BMW, Benz, and Honda) on the practice page

Starting URL: https://www.letskodeit.com/practice

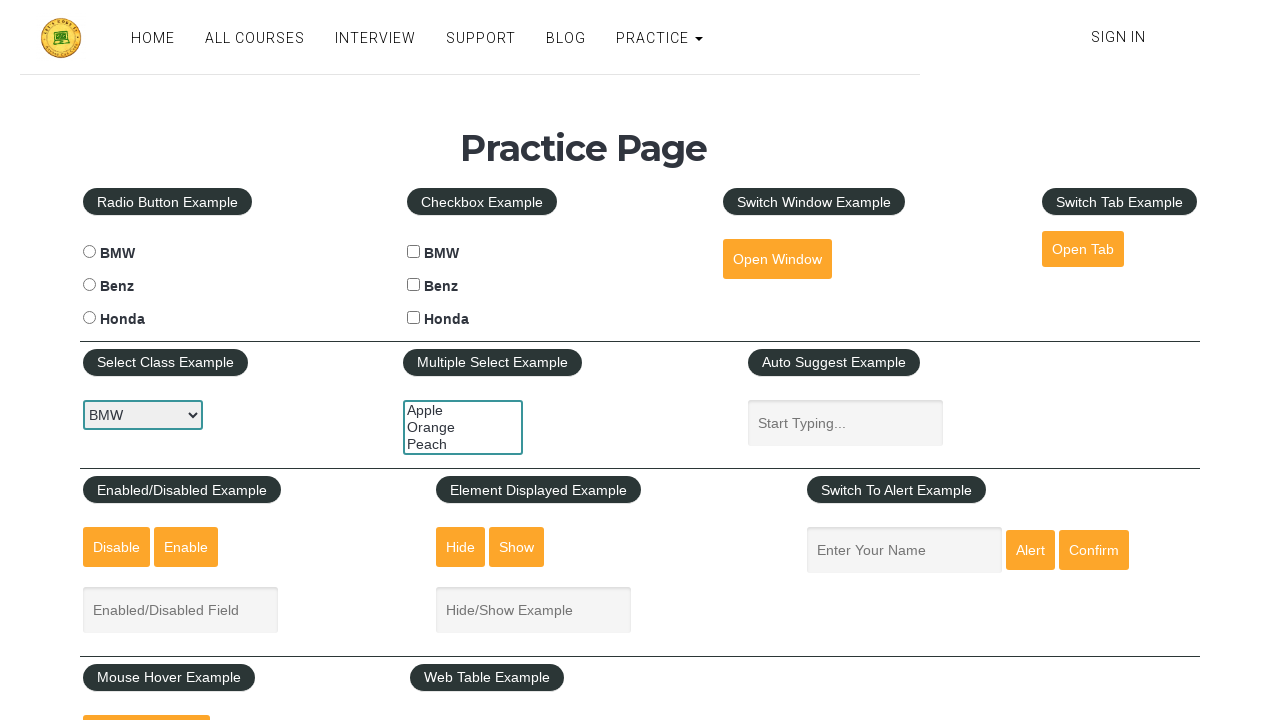

Navigated to practice page
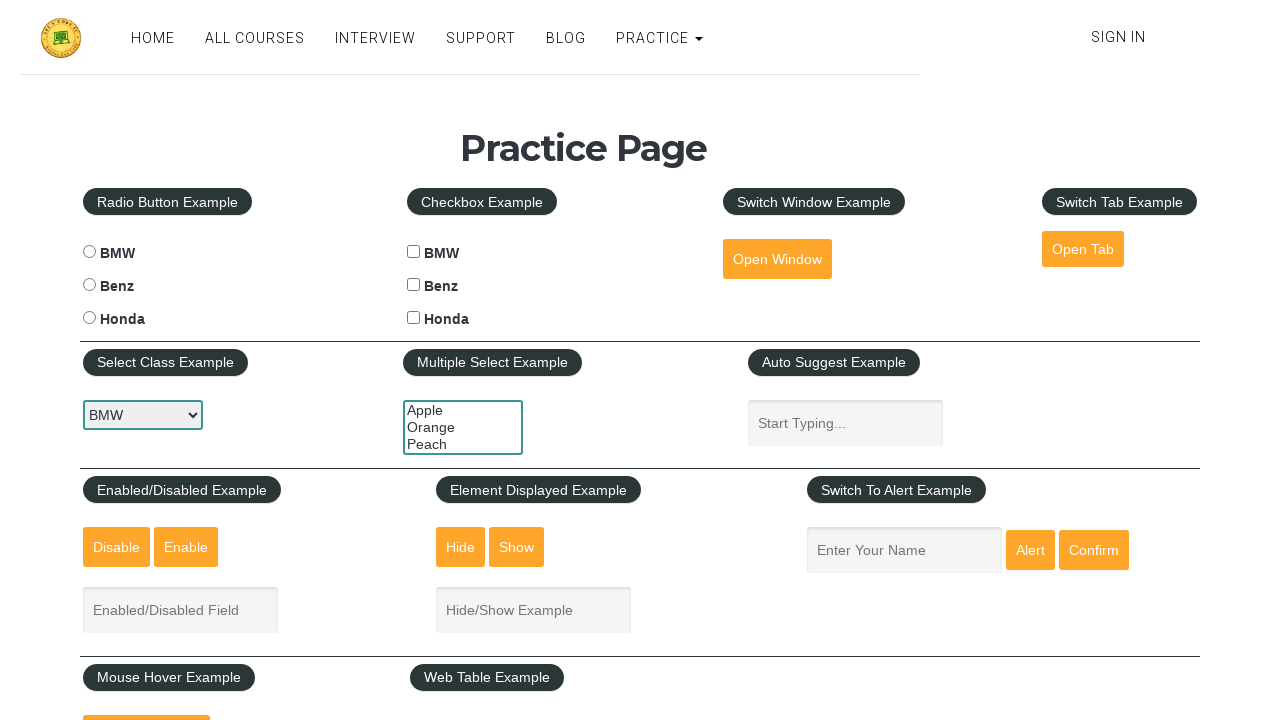

Selected BMW checkbox at (414, 252) on #bmwcheck
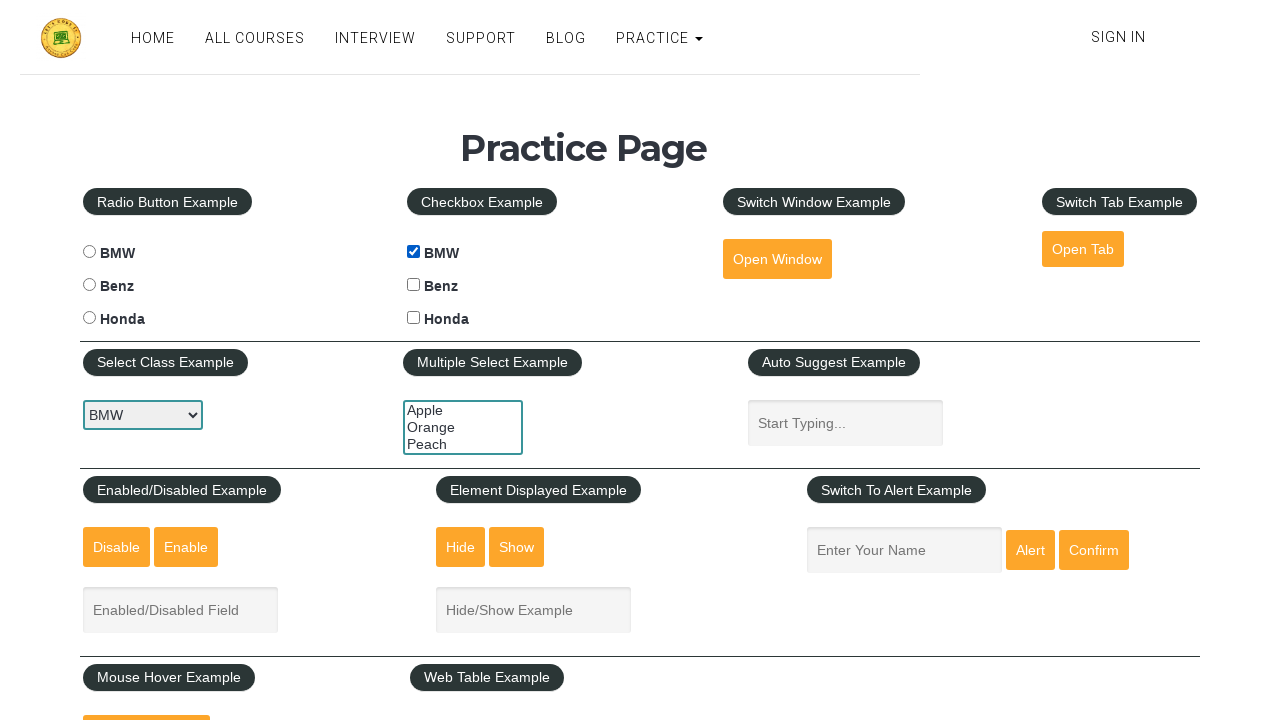

Selected Benz checkbox at (414, 285) on #benzcheck
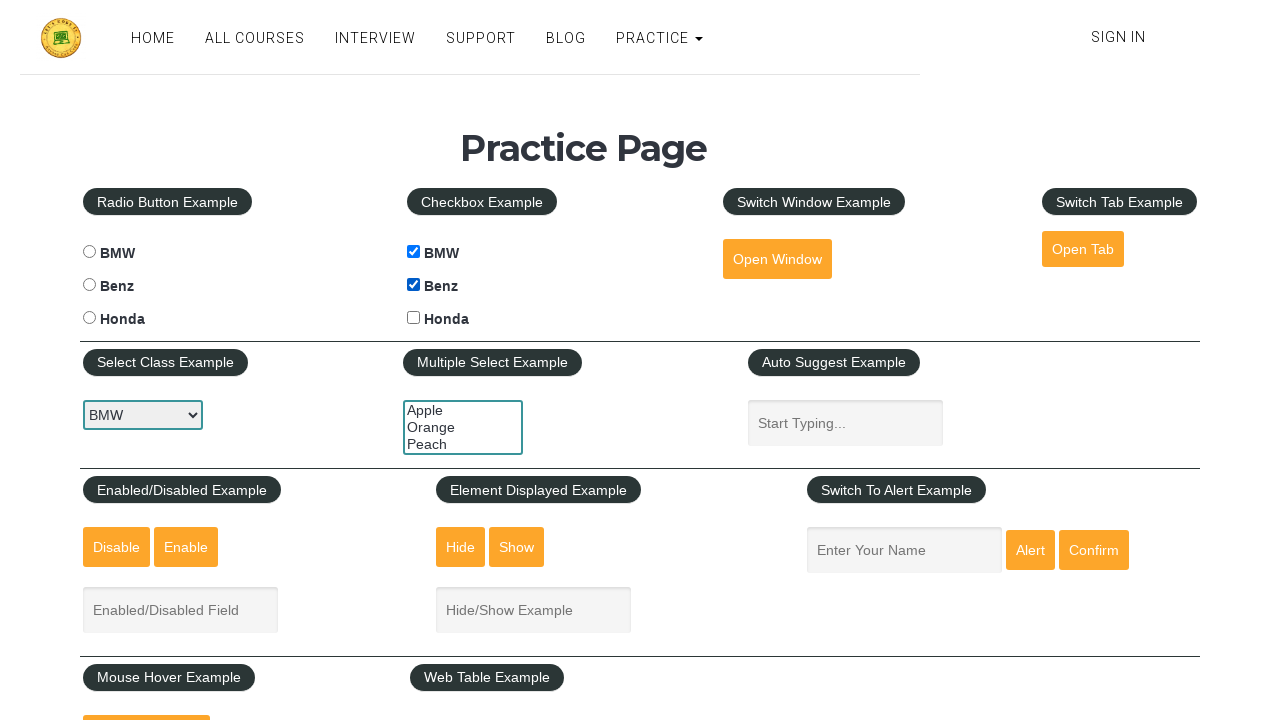

Selected Honda checkbox at (414, 318) on #hondacheck
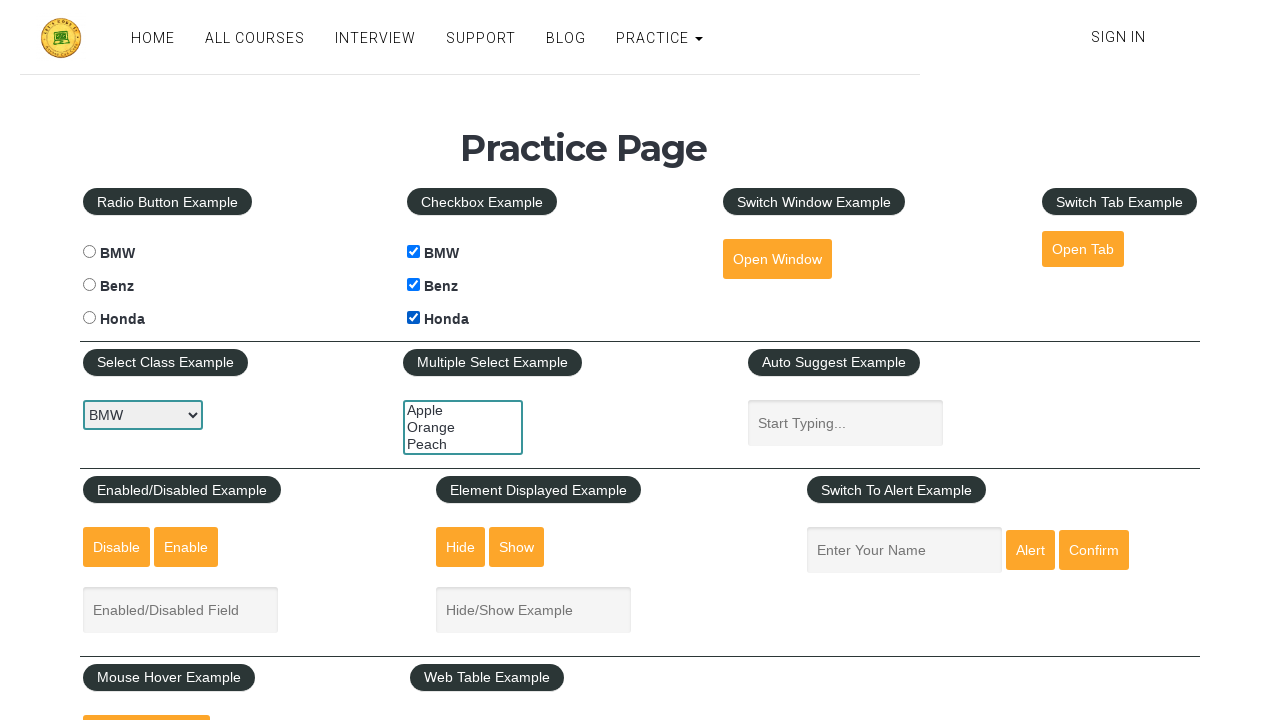

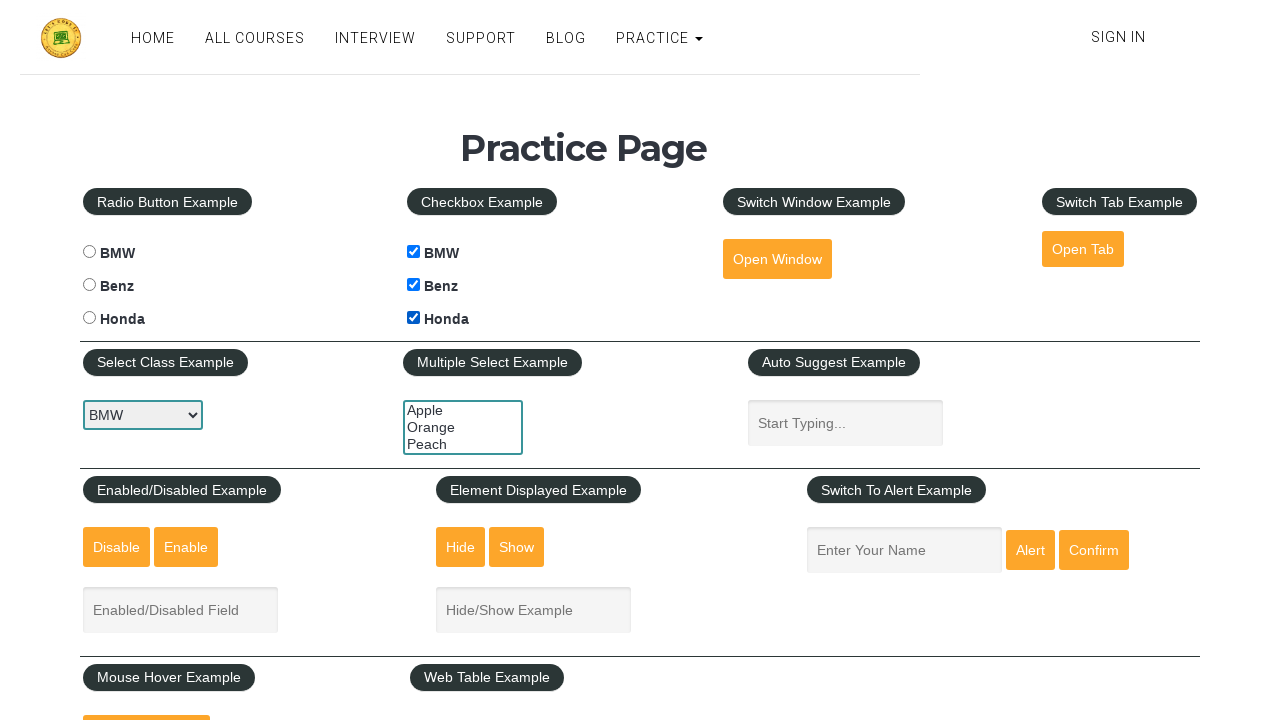